Tests multiple window handling by opening a new window, switching between windows, and verifying content in both parent and child windows

Starting URL: https://the-internet.herokuapp.com/

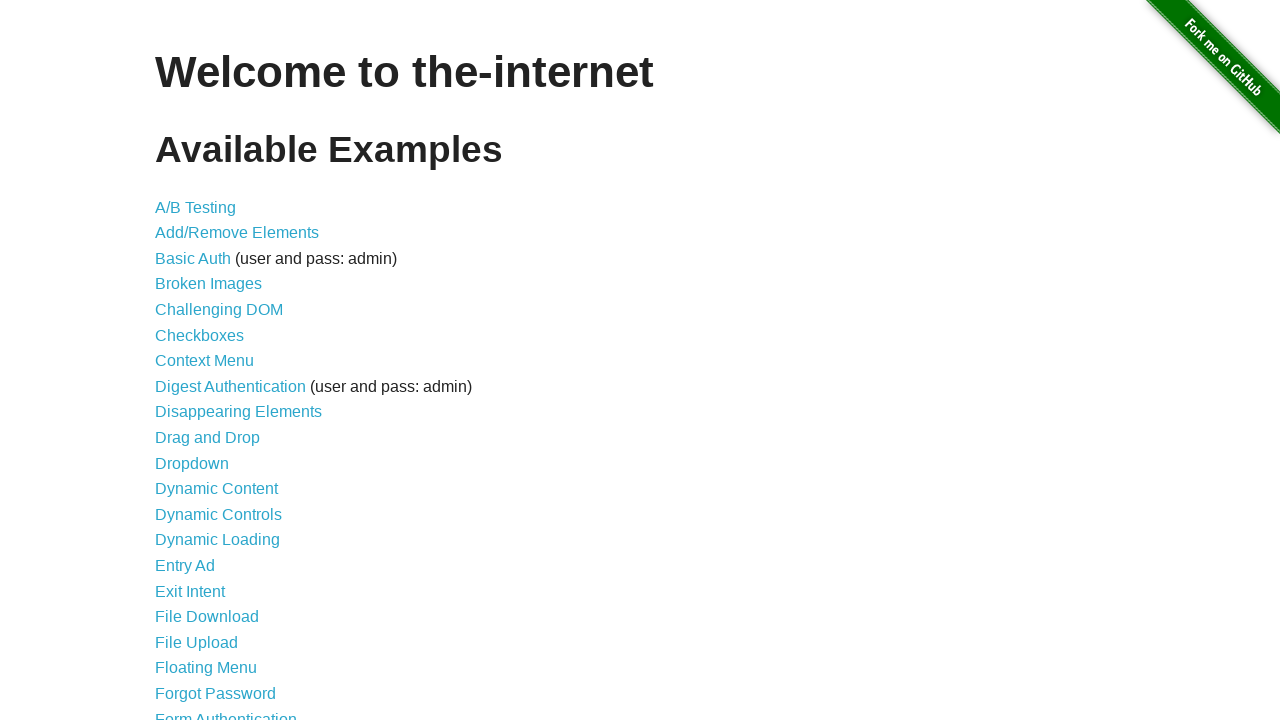

Clicked on Multiple Windows link at (218, 369) on text=Multiple Windows
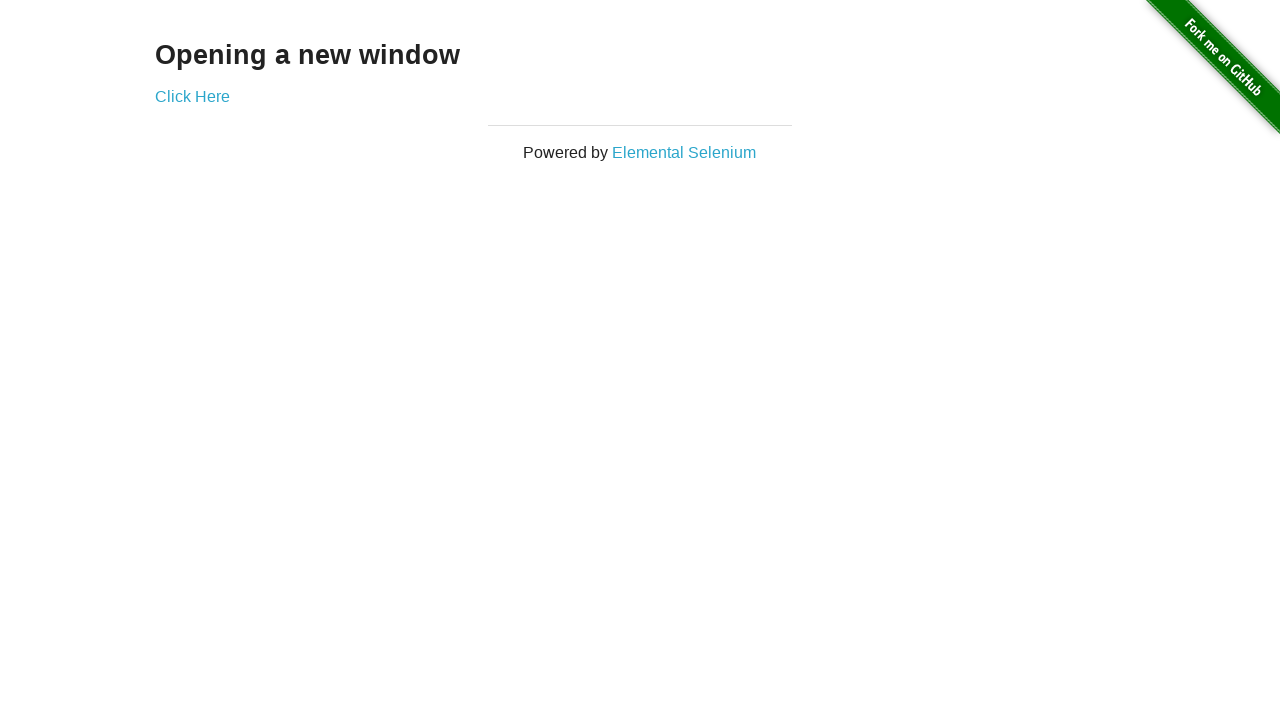

Clicked link to open new window at (192, 96) on xpath=//div[@class='example']/h3/following-sibling::a[1]
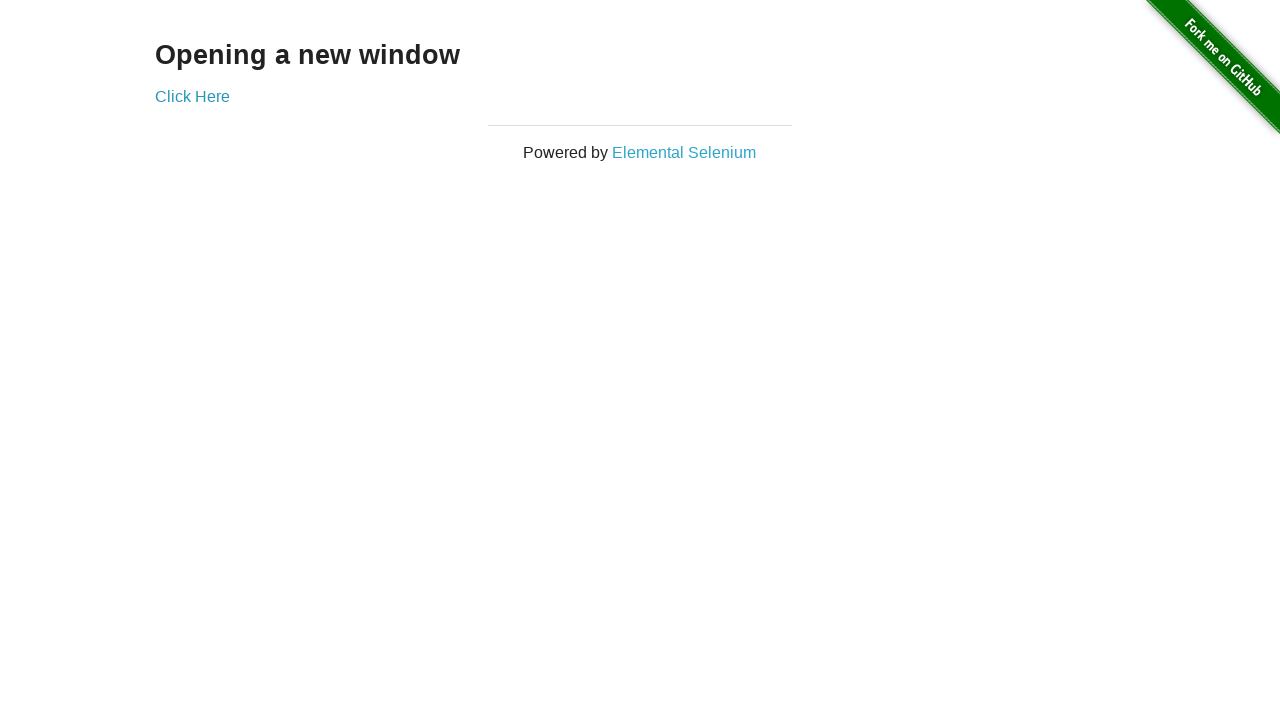

New window opened and captured
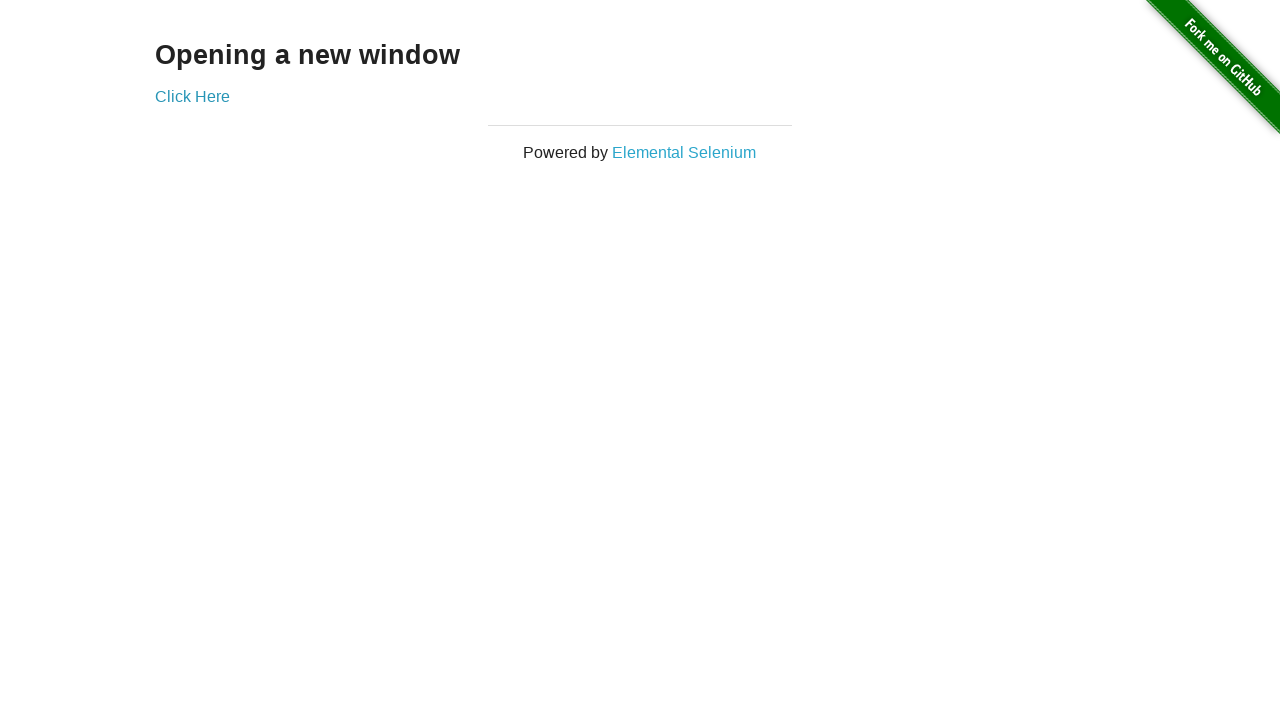

Verified new window contains 'New Window' heading
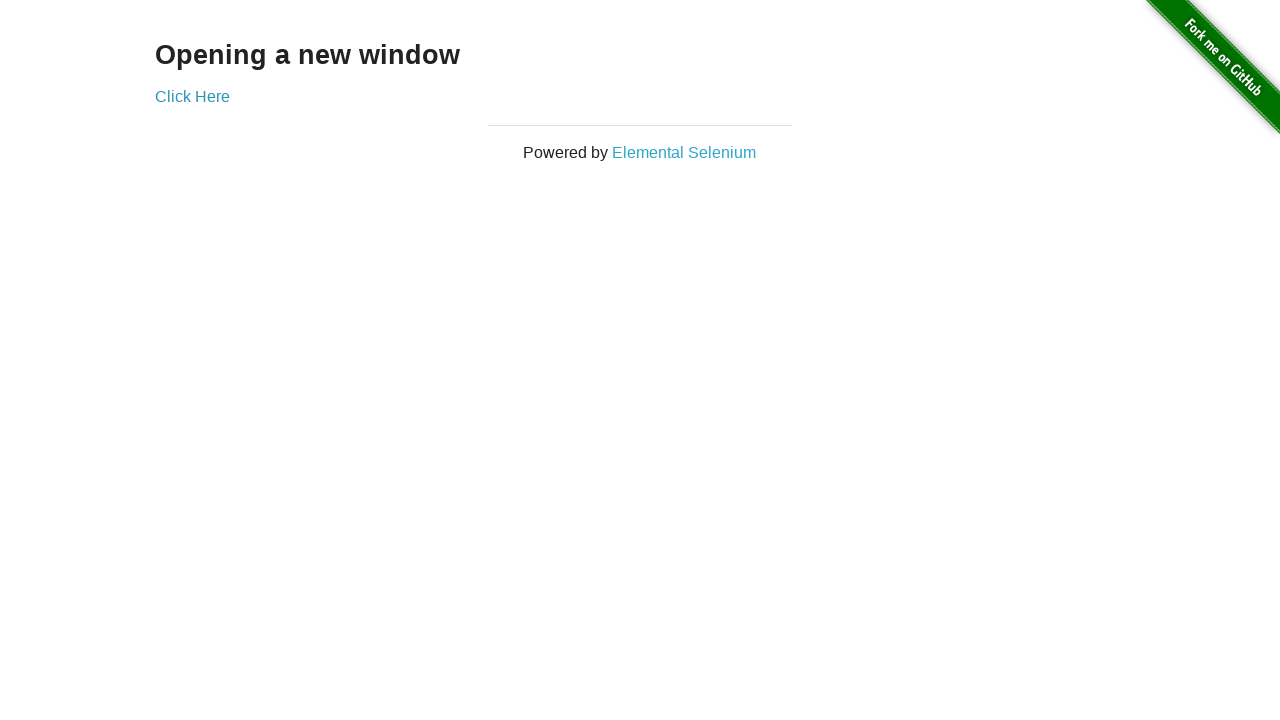

Verified original window contains 'Opening a new window' heading
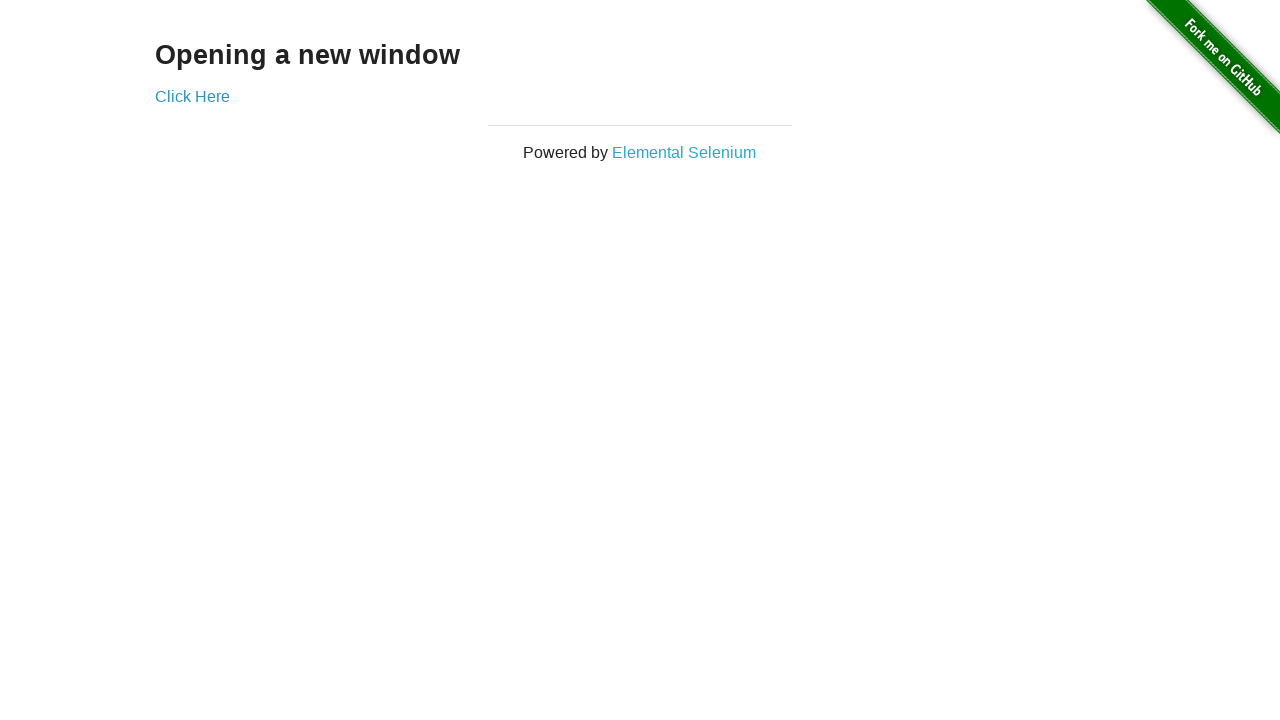

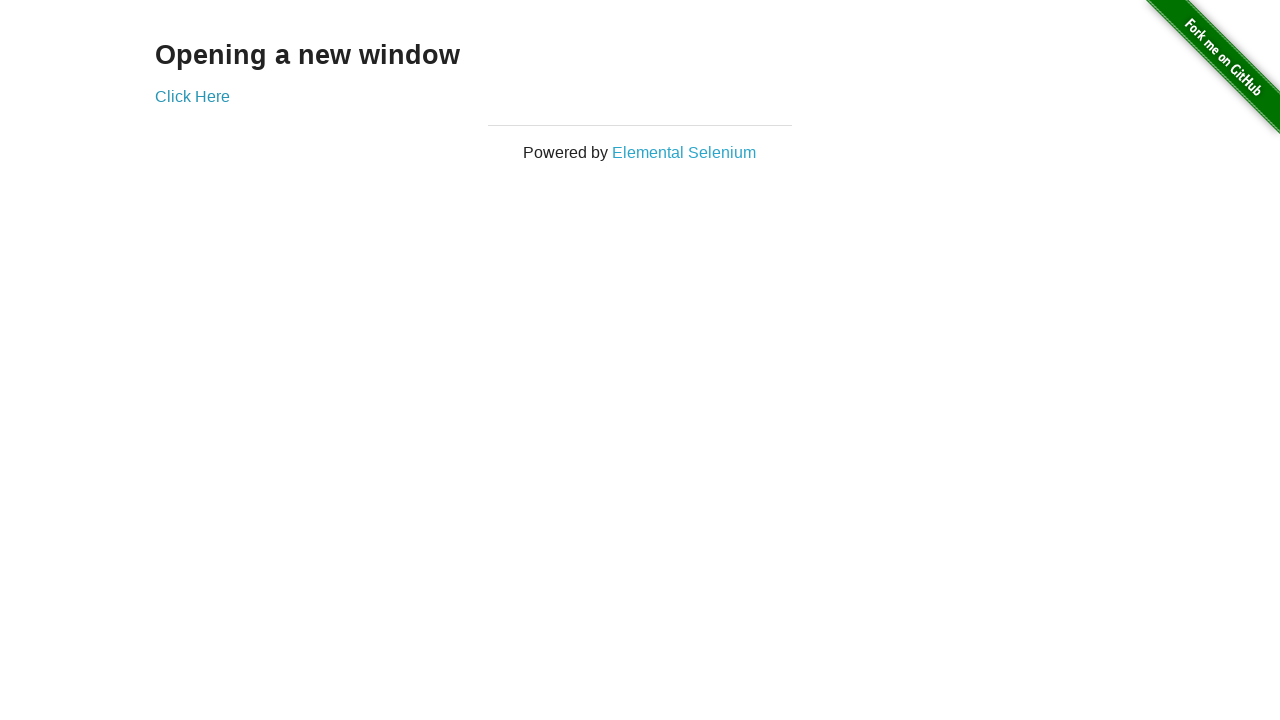